Tests the slider widget by moving it to specific values (50 and 75) and verifying the displayed value updates correctly.

Starting URL: https://demoqa.com/slider

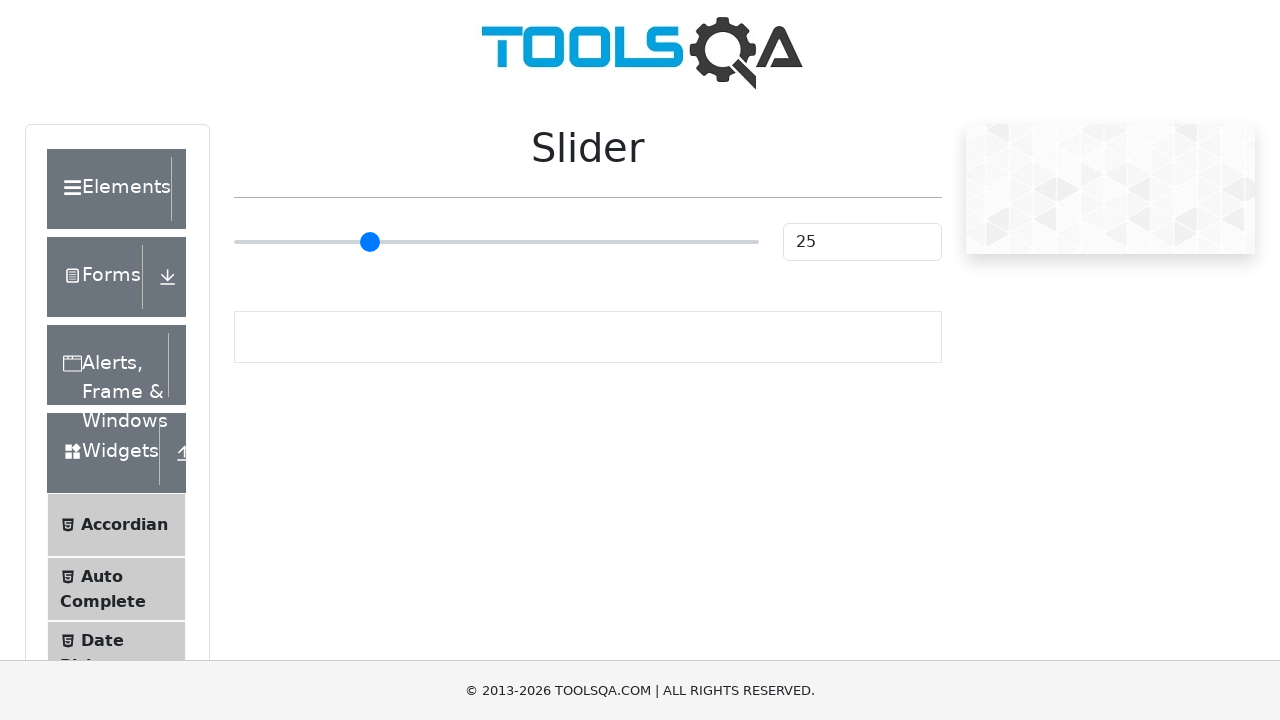

Navigated to slider demo page at https://demoqa.com/slider
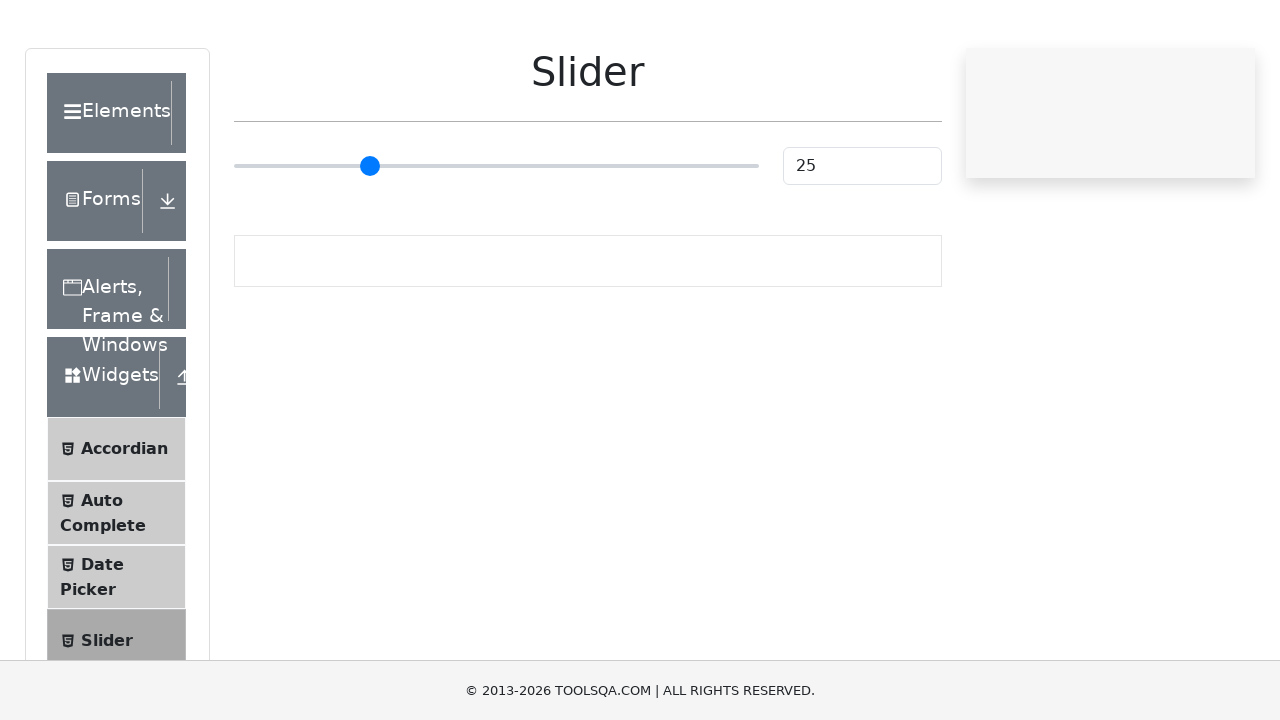

Located the slider element
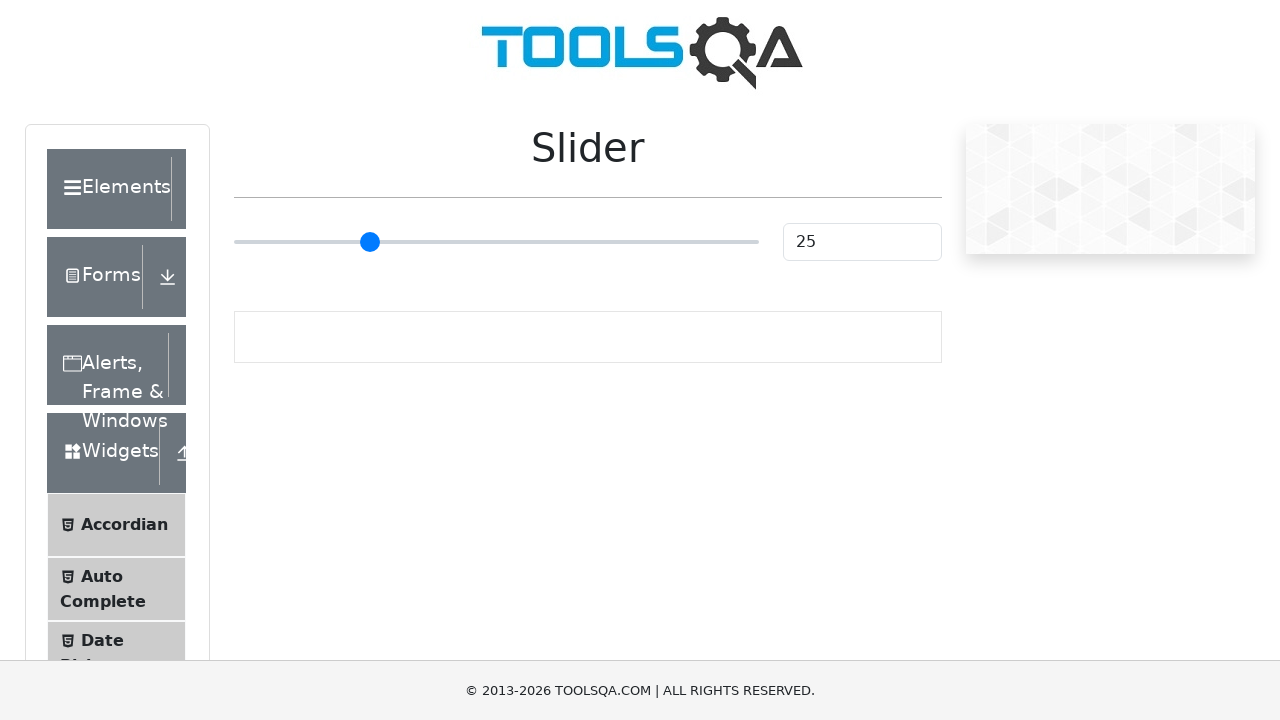

Moved slider to value 50 on input.range-slider
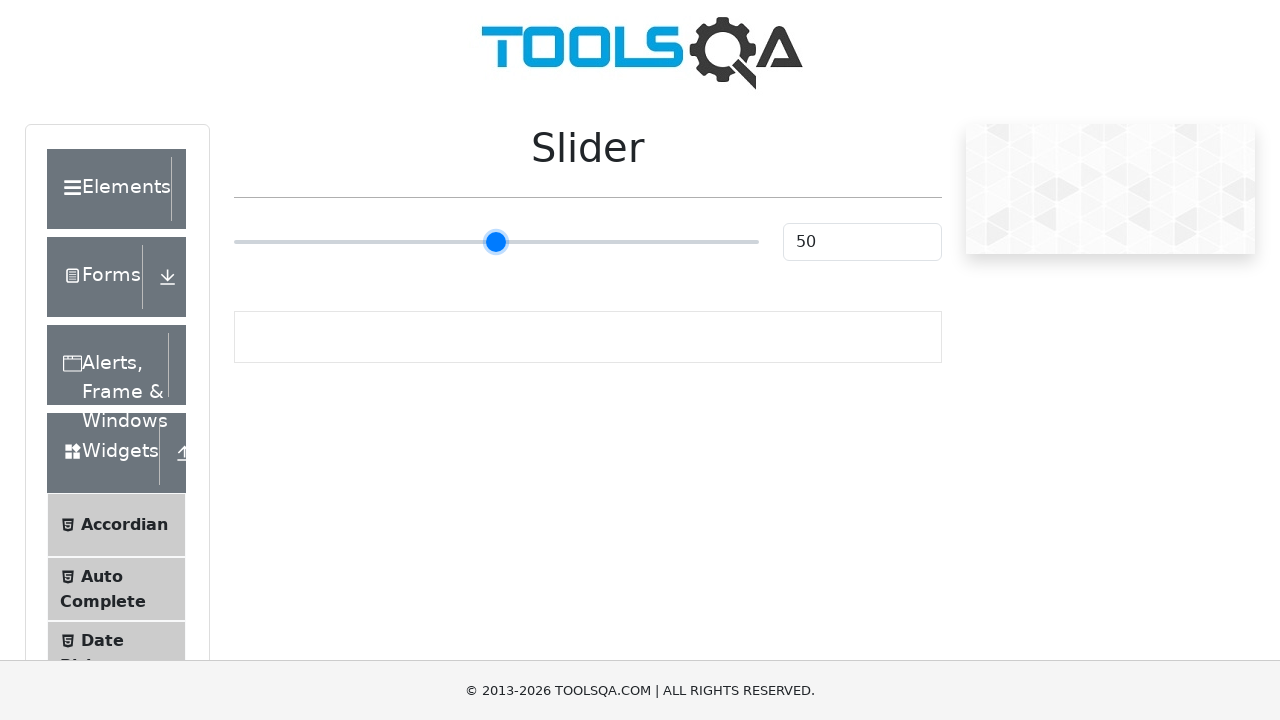

Retrieved displayed value: 50
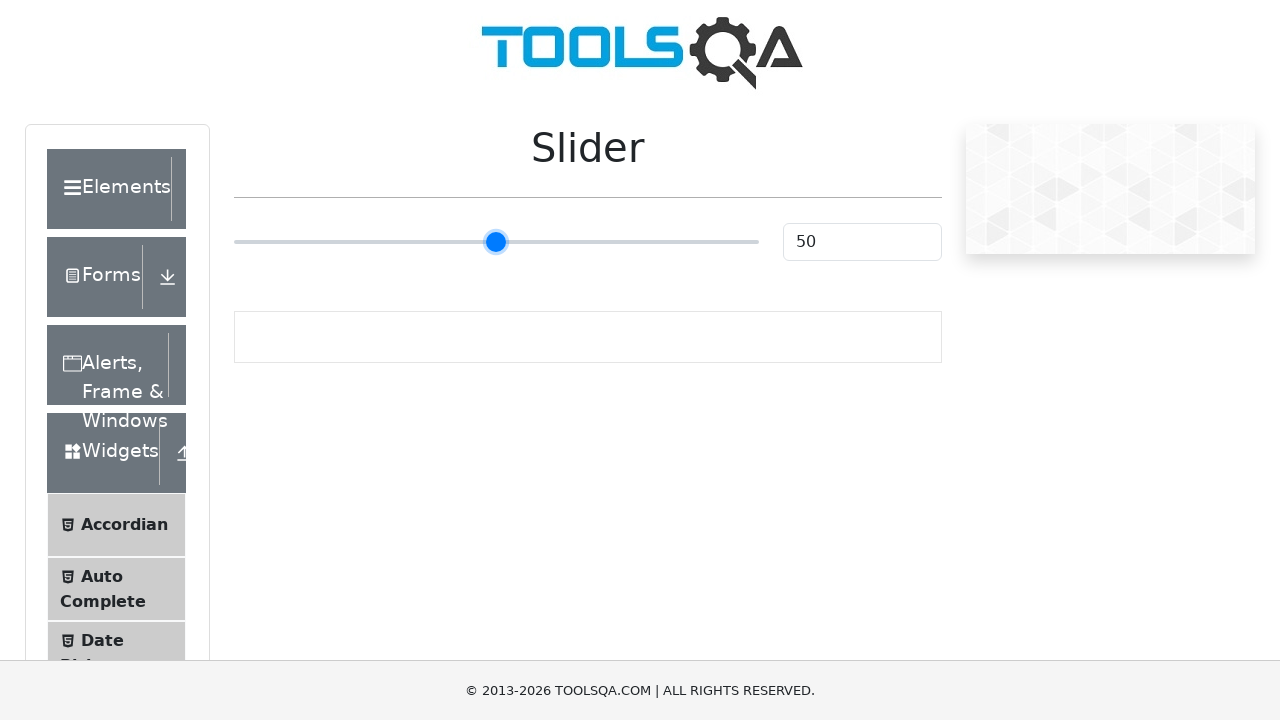

Moved slider to value 75 on input.range-slider
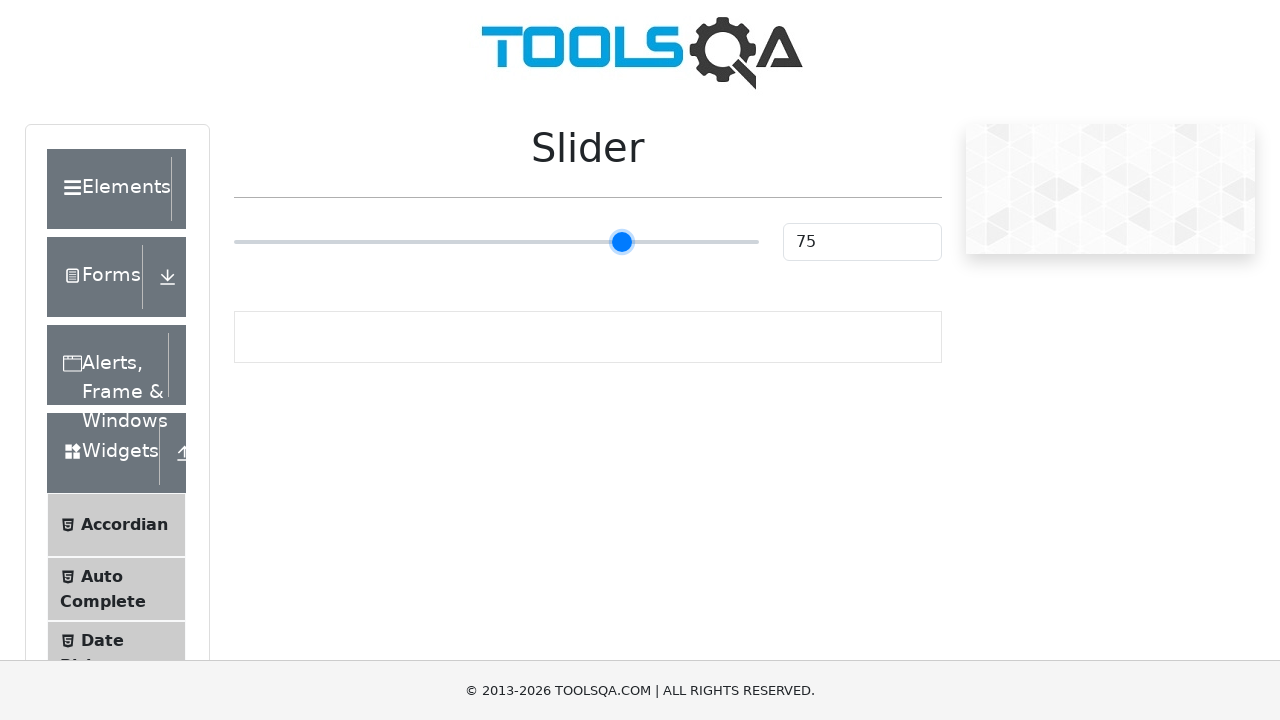

Retrieved displayed value after second move: 75
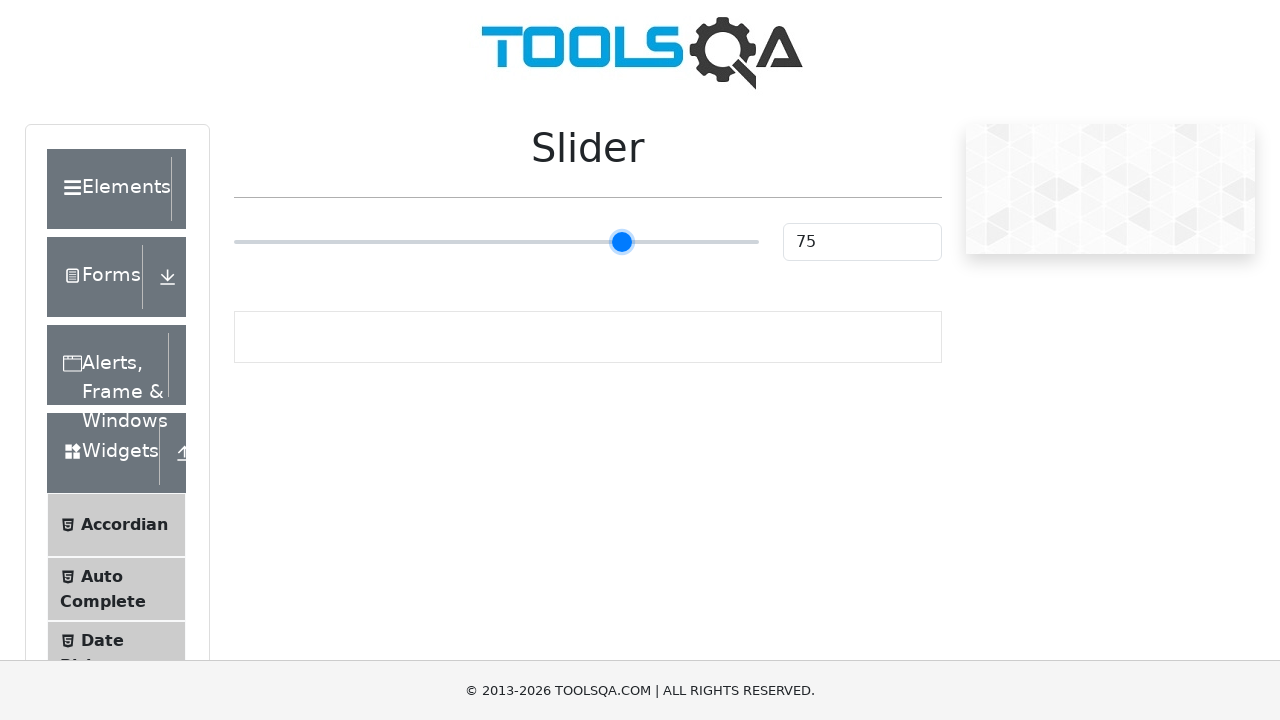

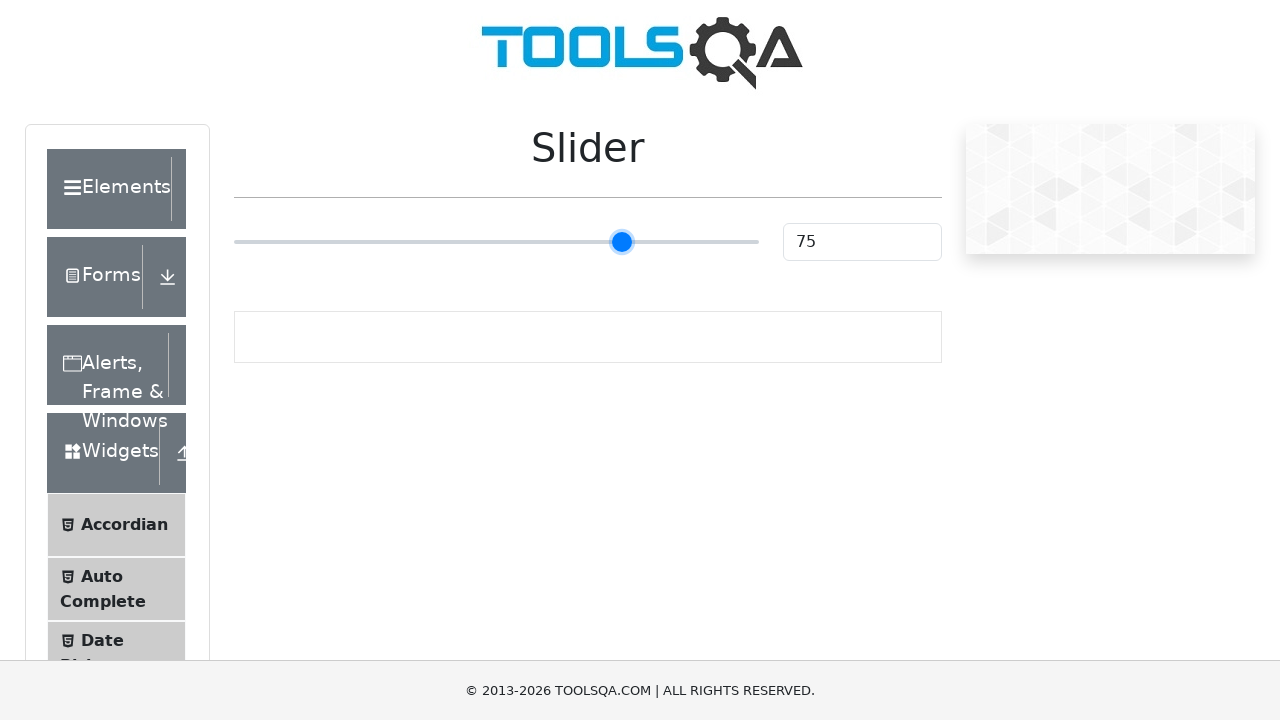